Tests a complete e-commerce workflow on SauceDemo including login, adding items to cart, checkout process, and order confirmation

Starting URL: http://www.saucedemo.com

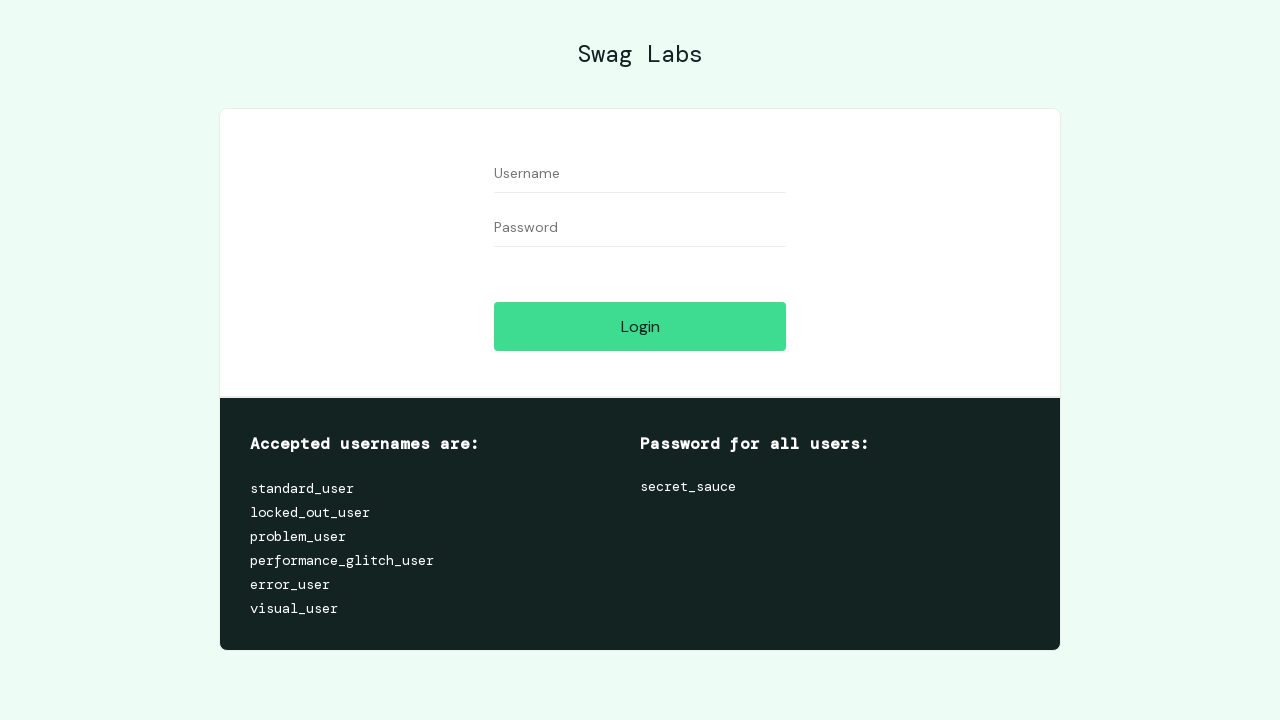

Filled username field with 'standard_user' on #user-name
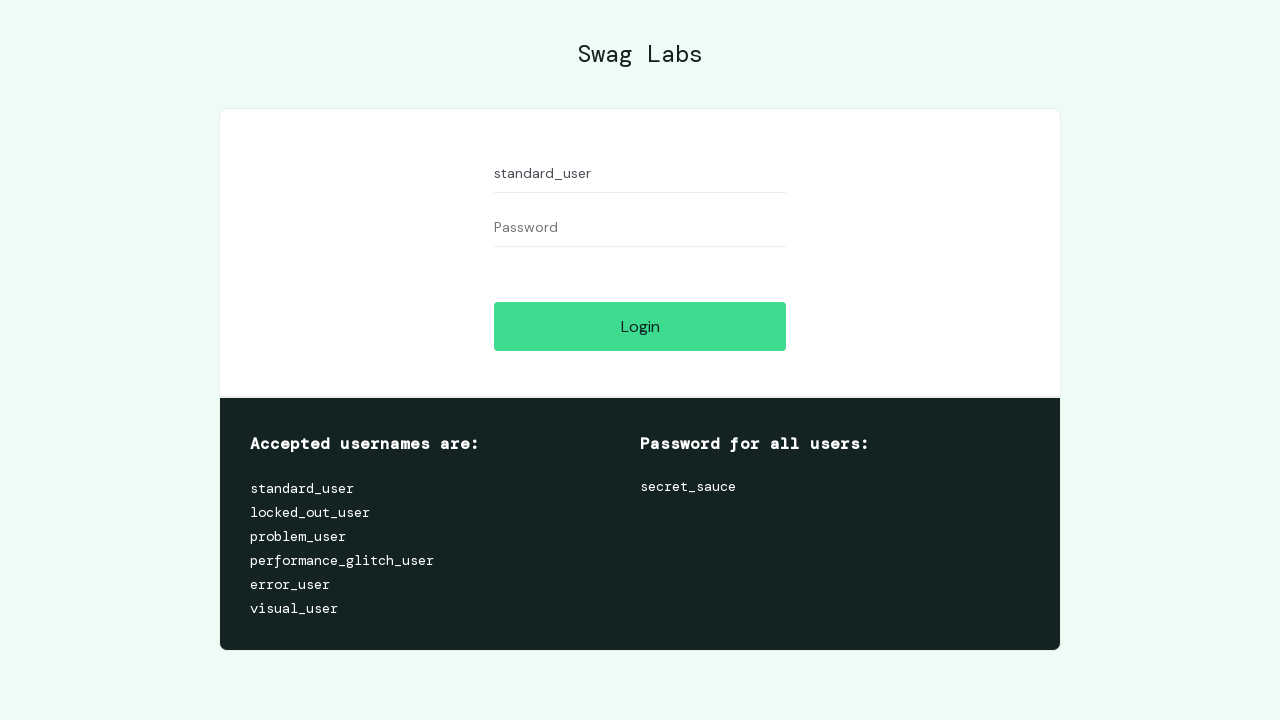

Filled password field with 'secret_sauce' on #password
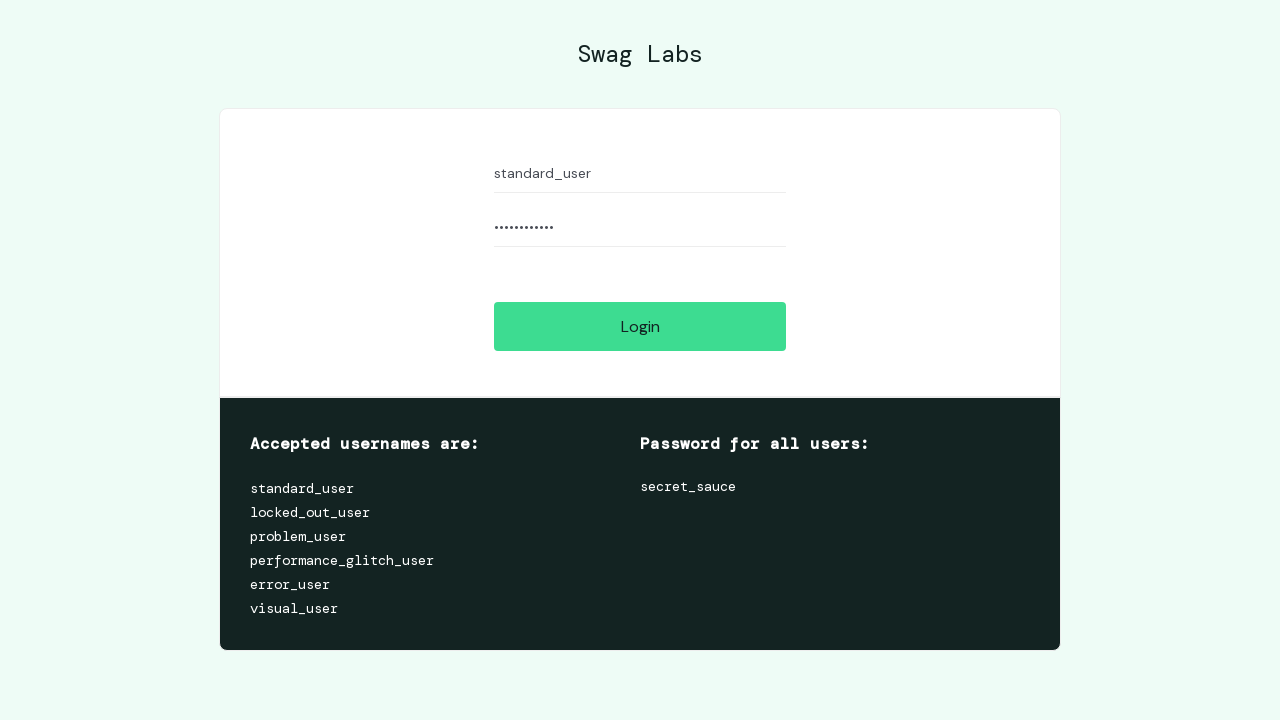

Clicked login button at (640, 326) on #login-button
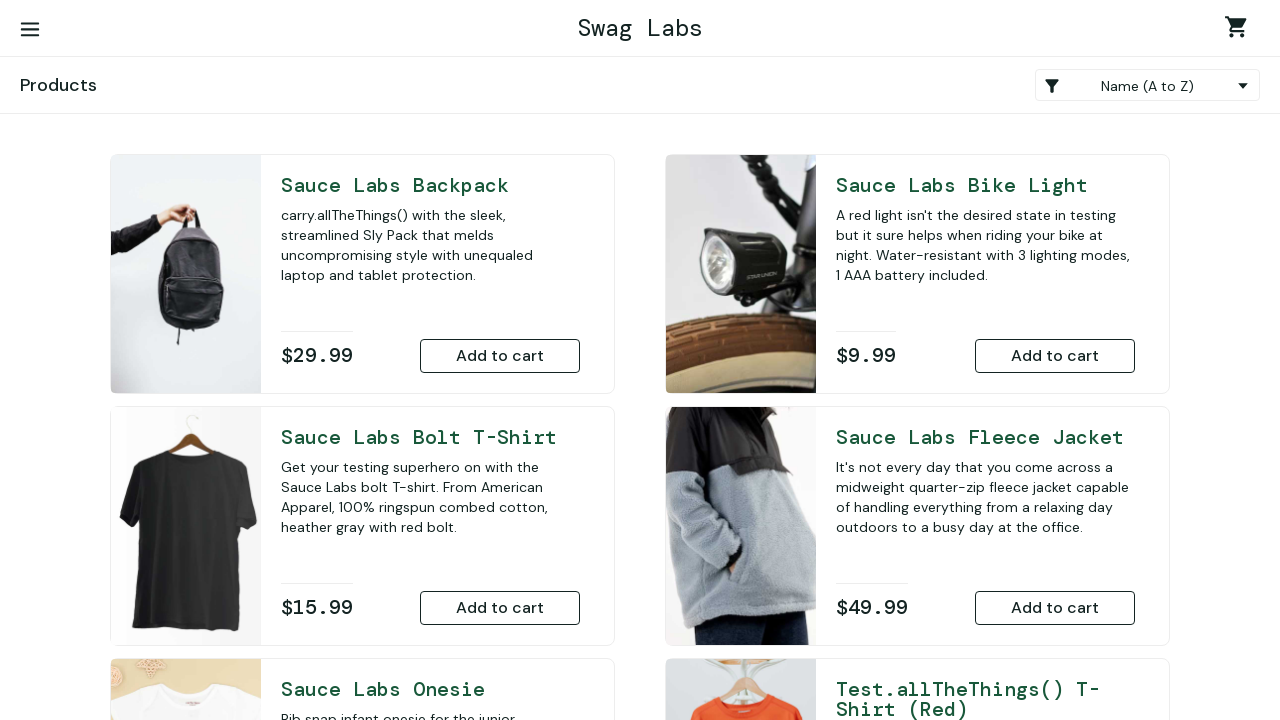

Inventory page loaded successfully
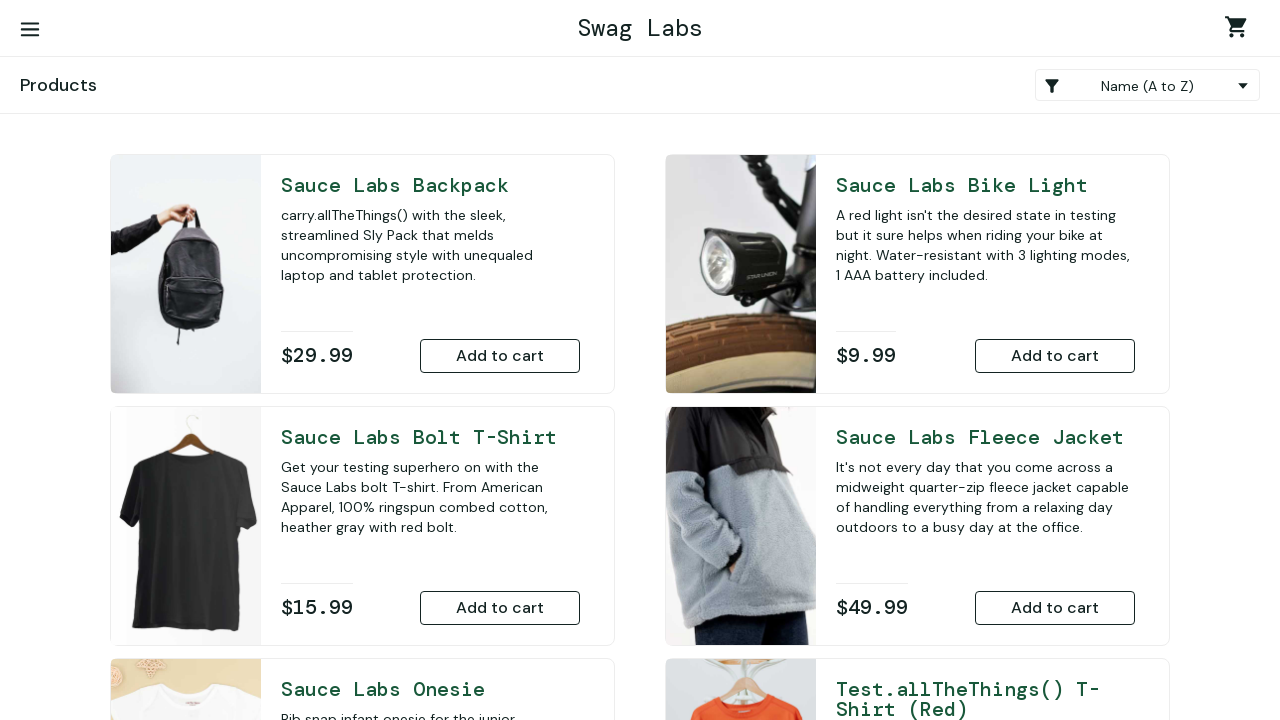

Added Sauce Labs Backpack to cart at (500, 356) on #add-to-cart-sauce-labs-backpack
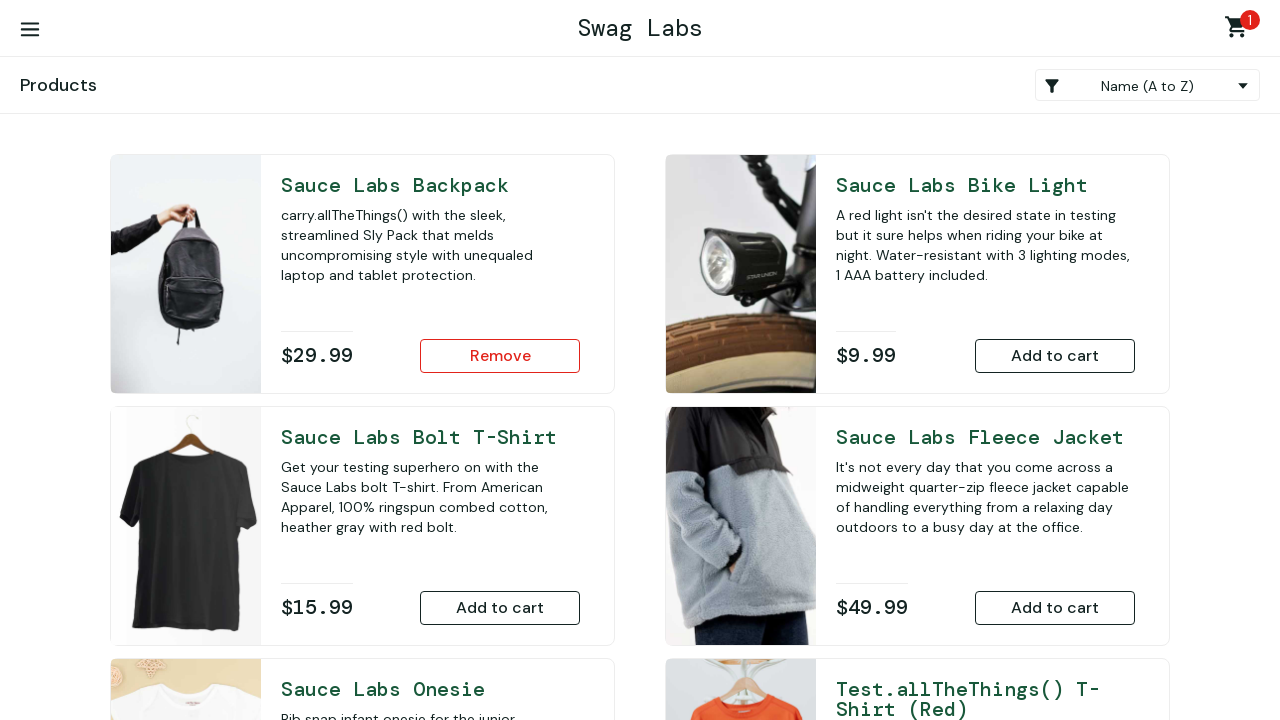

Sorted products by price (low to high) on .product_sort_container
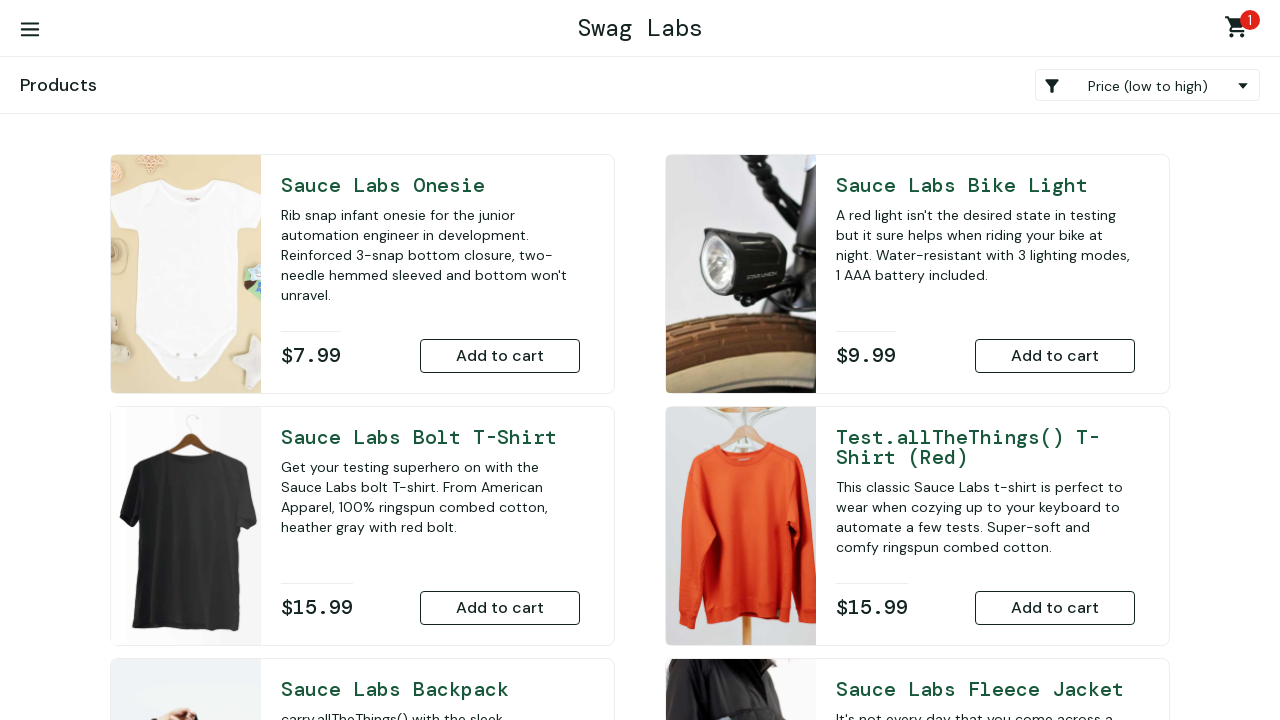

Added Test.allThethings() T-Shirt (Red) to cart at (1055, 608) on #add-to-cart-test\.allthethings\(\)-t-shirt-\(red\)
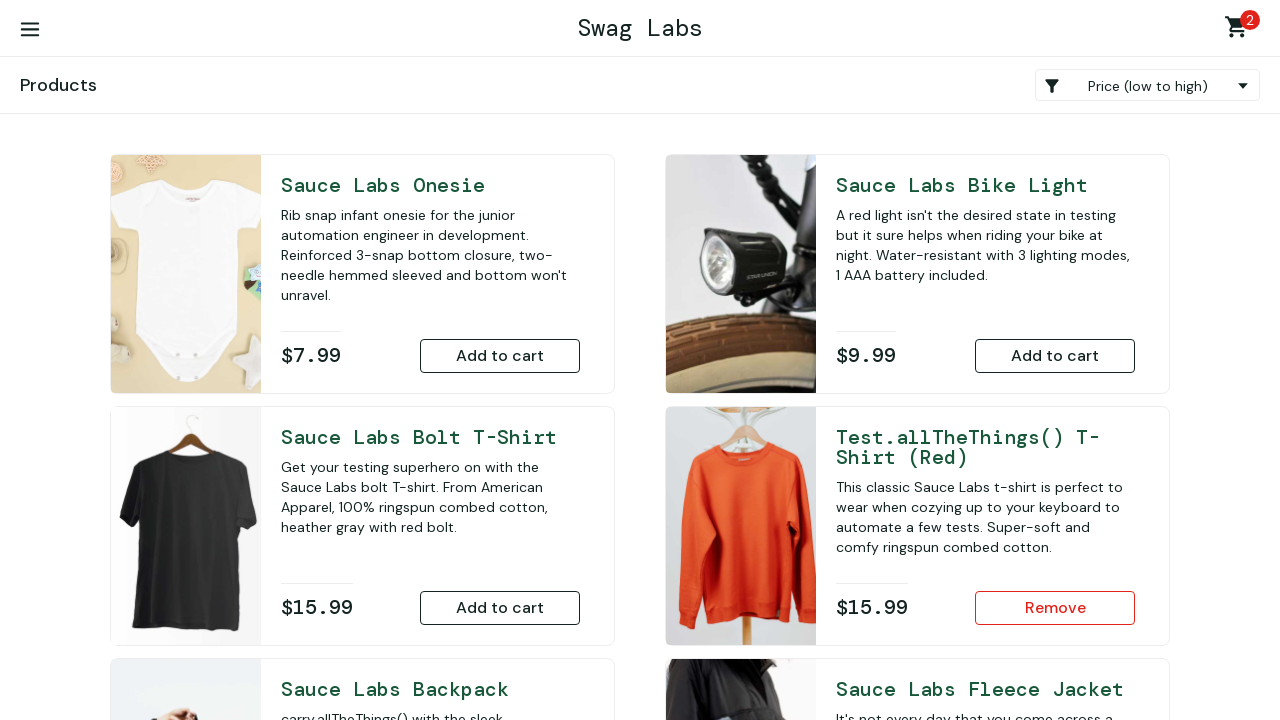

Navigated to shopping cart at (1240, 30) on .shopping_cart_link
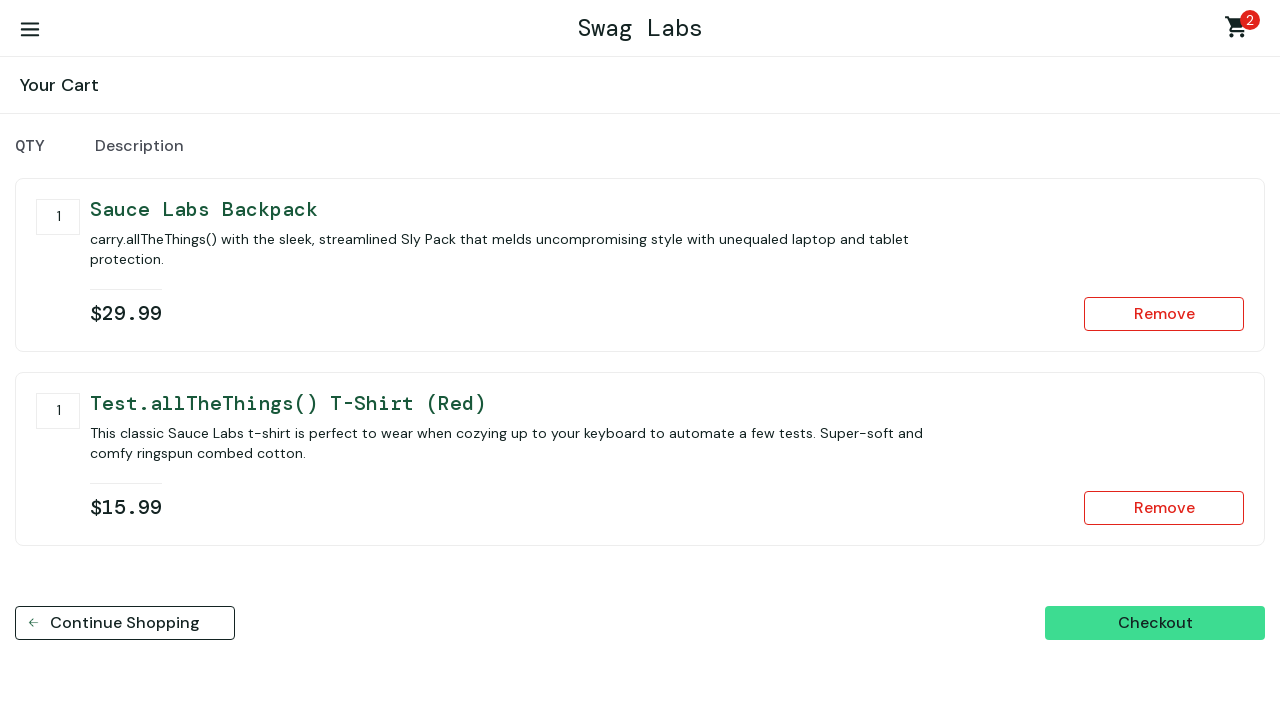

Clicked checkout button at (1155, 623) on #checkout
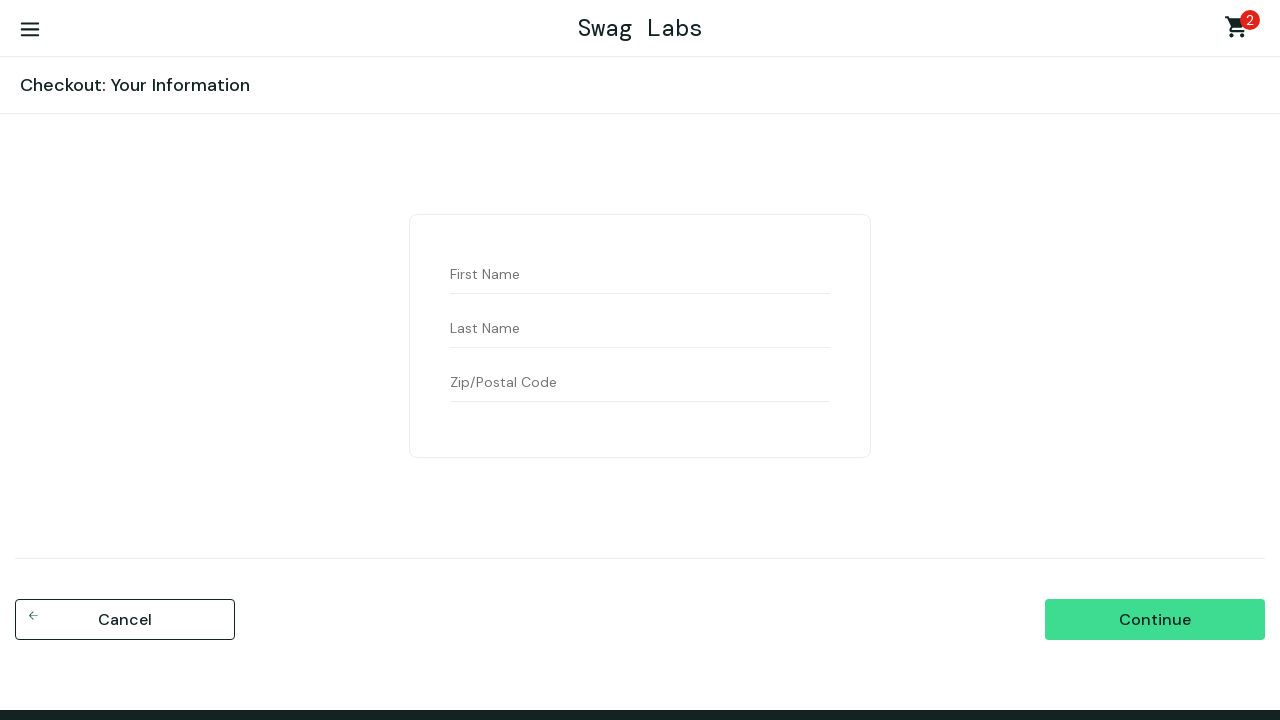

Filled first name 'Deepika' in checkout form on #first-name
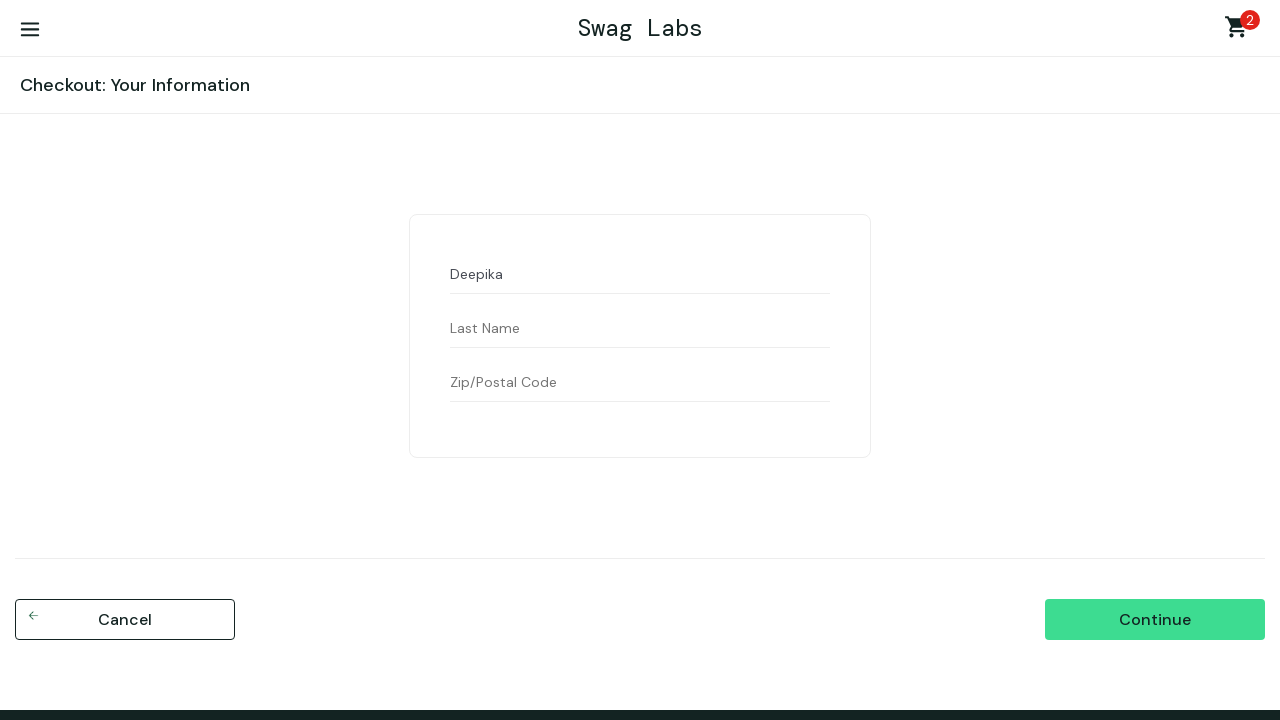

Filled last name 'Muralidharan' in checkout form on #last-name
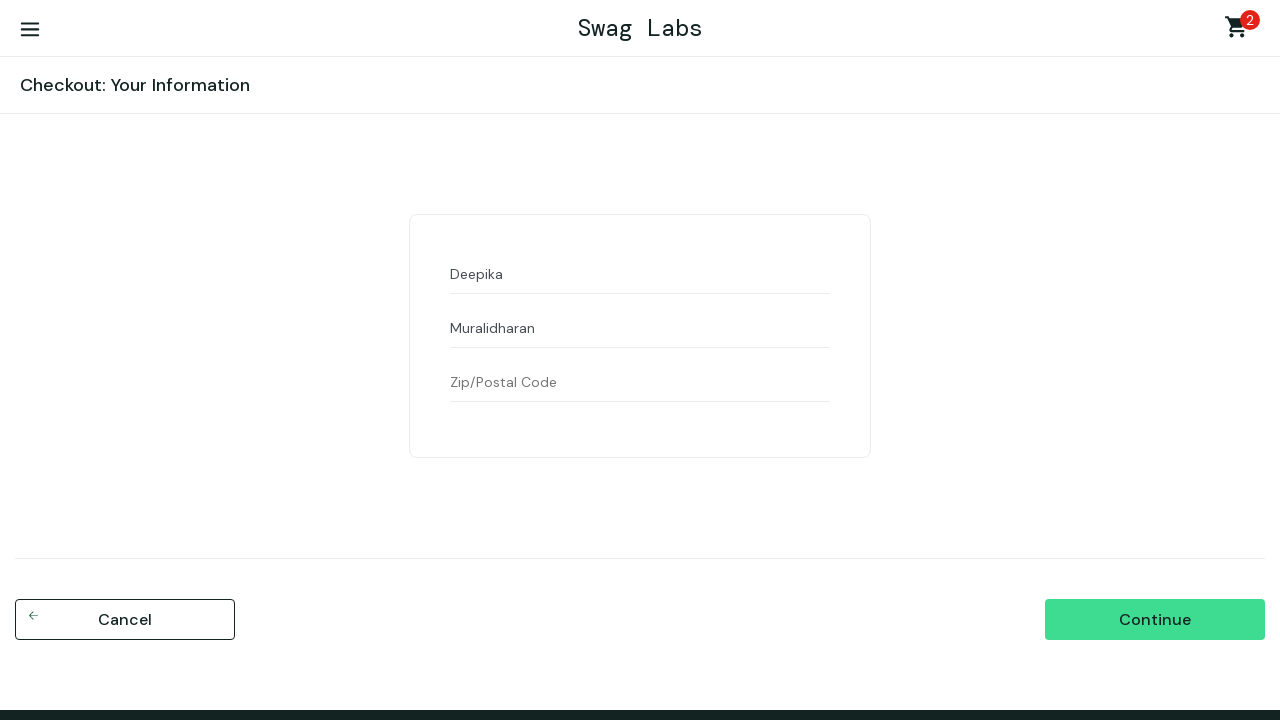

Filled postal code '620101' in checkout form on #postal-code
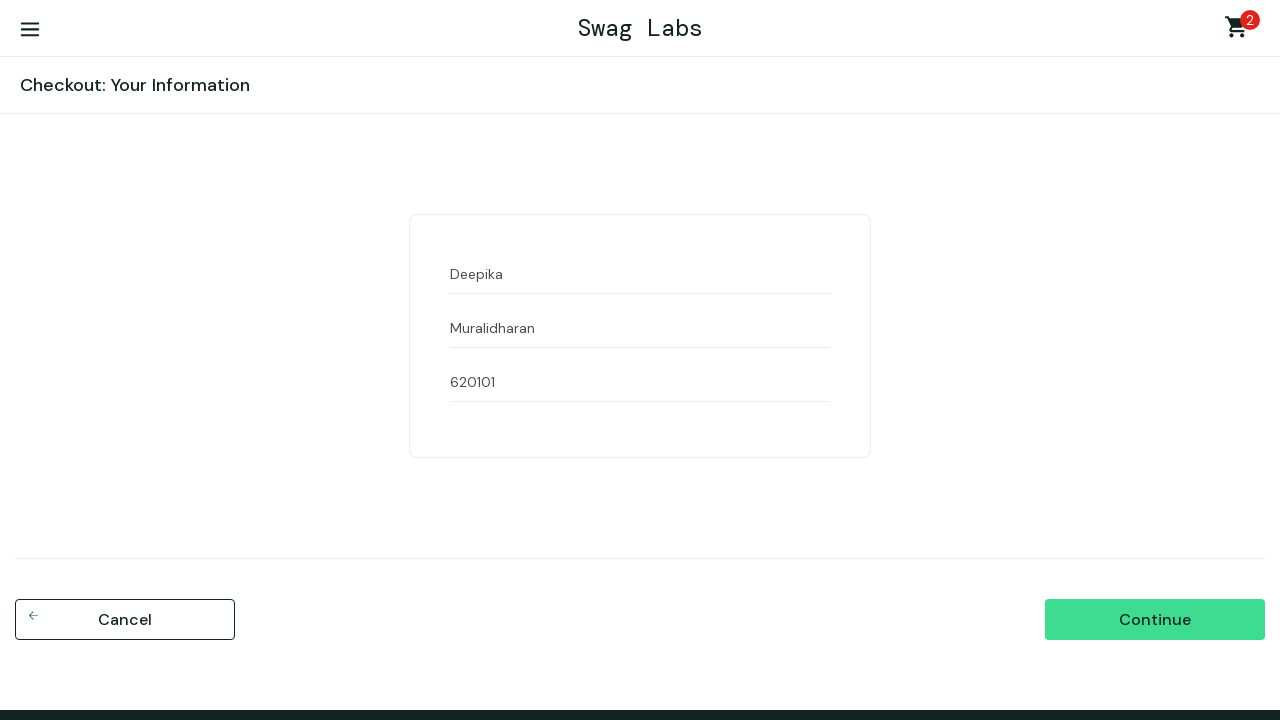

Clicked continue button to proceed to order review at (1155, 620) on #continue
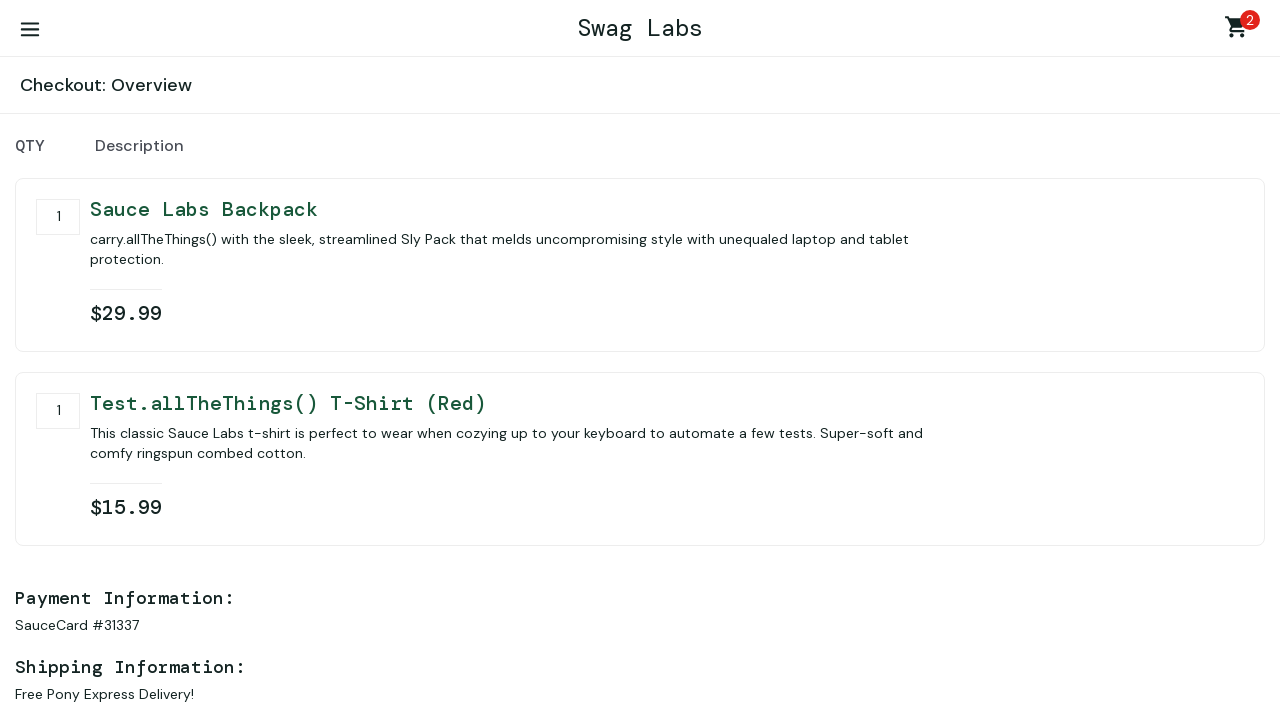

Clicked finish button to complete purchase at (1155, 463) on #finish
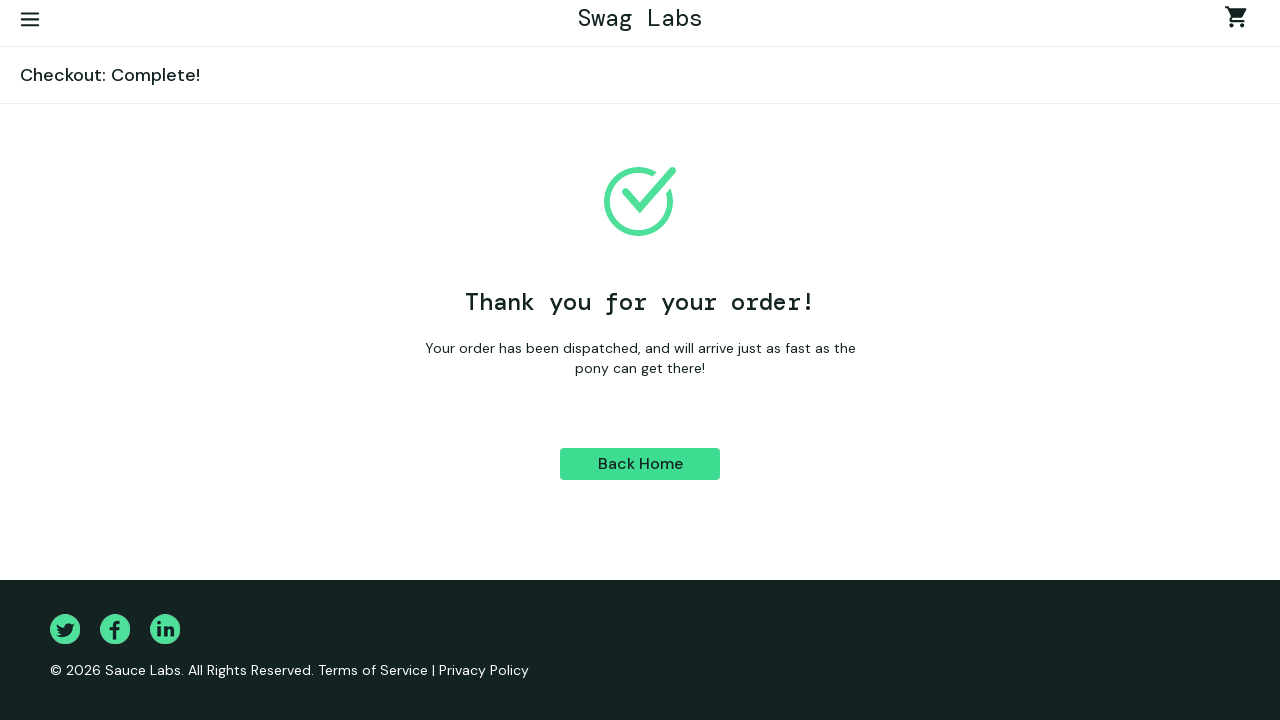

Order confirmation page displayed with success message
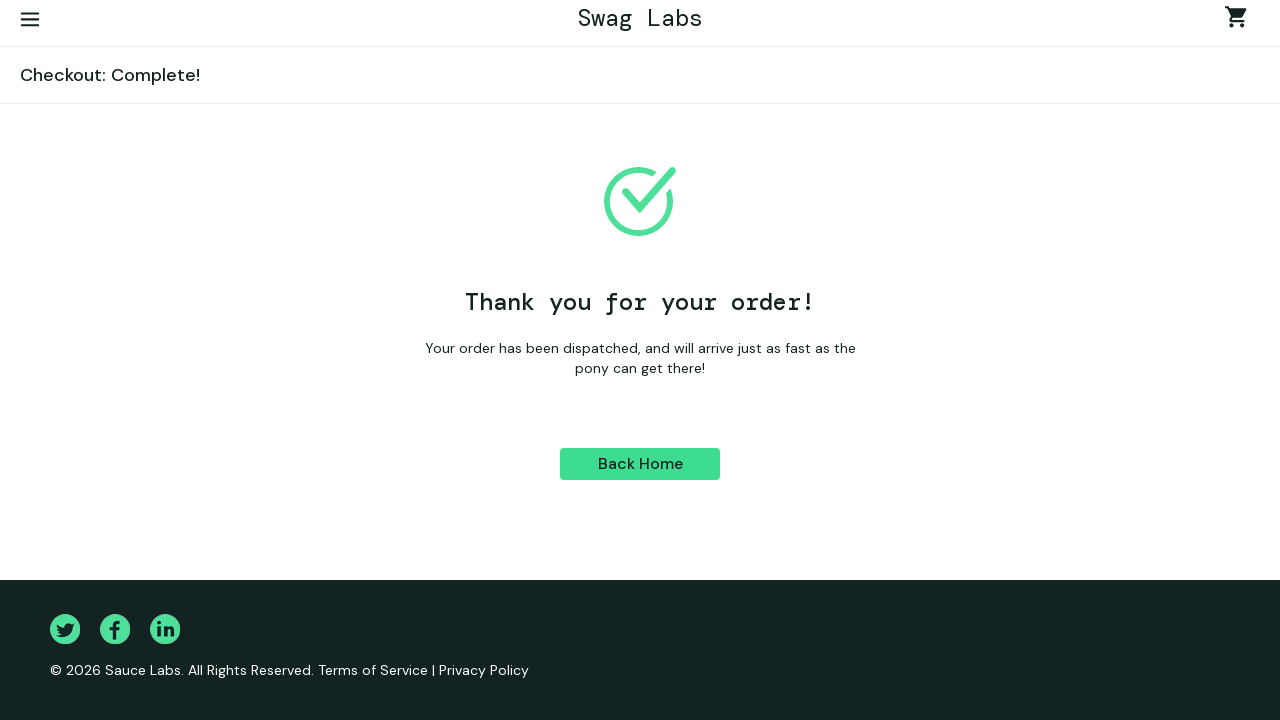

Opened hamburger menu at (30, 20) on #react-burger-menu-btn
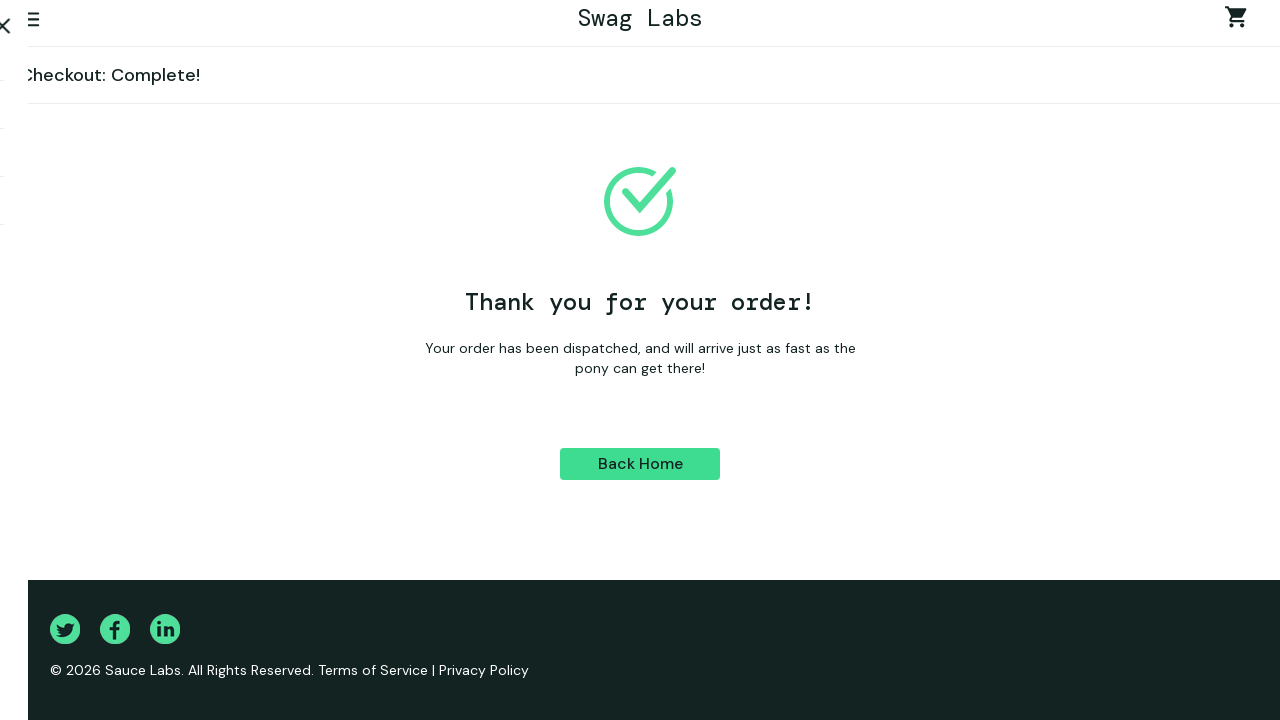

Clicked logout button at (150, 156) on #logout_sidebar_link
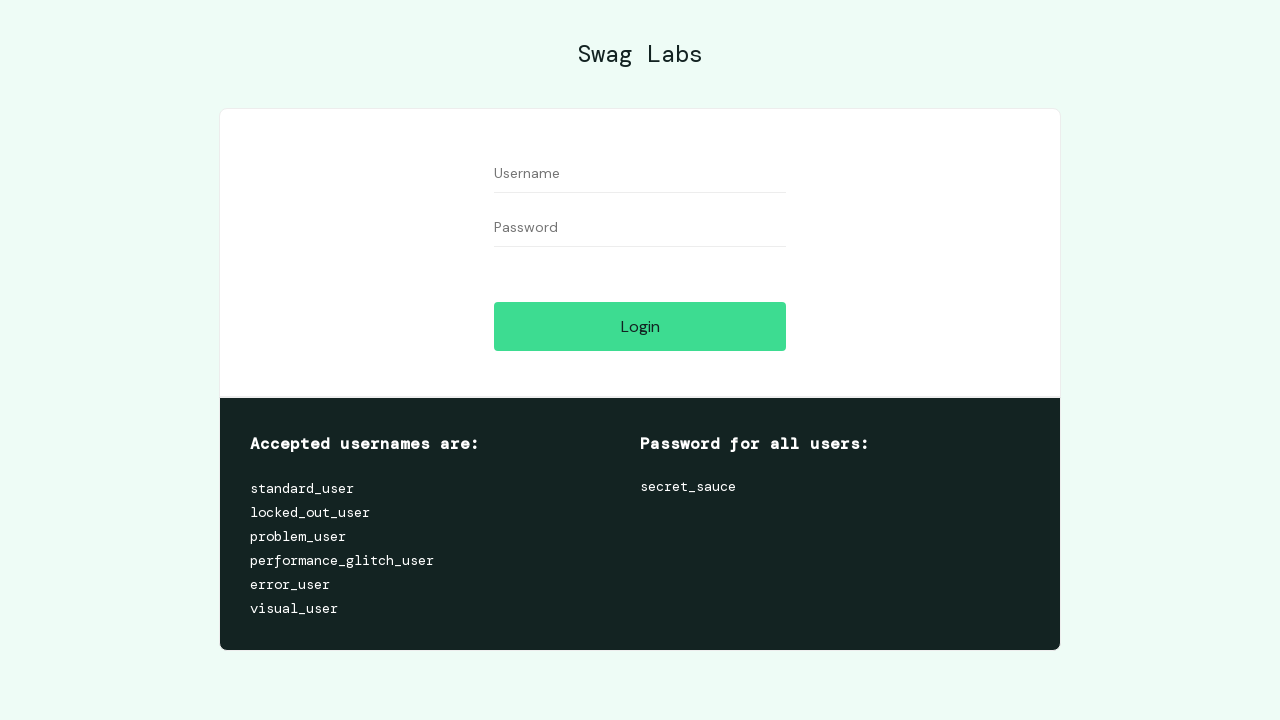

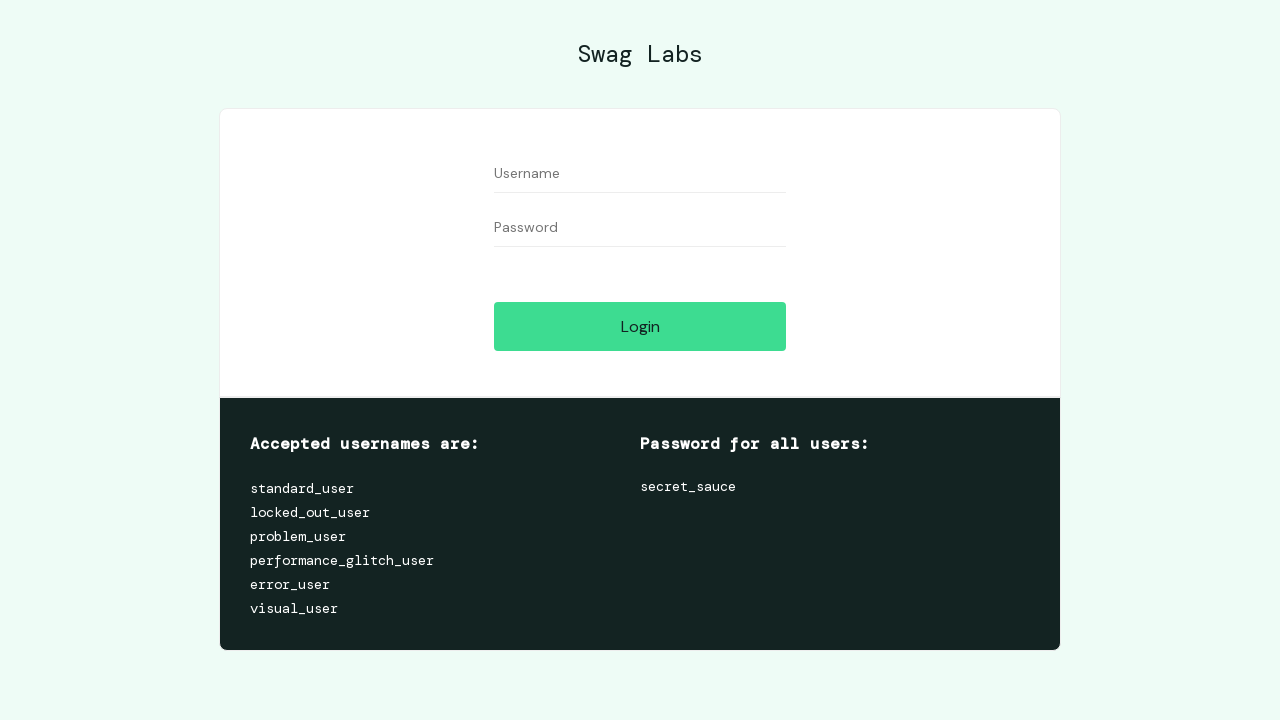